Tests checkbox interactions by clicking all sports checkboxes on the page using multiple approaches

Starting URL: http://www.tizag.com/htmlT/htmlcheckboxes.php

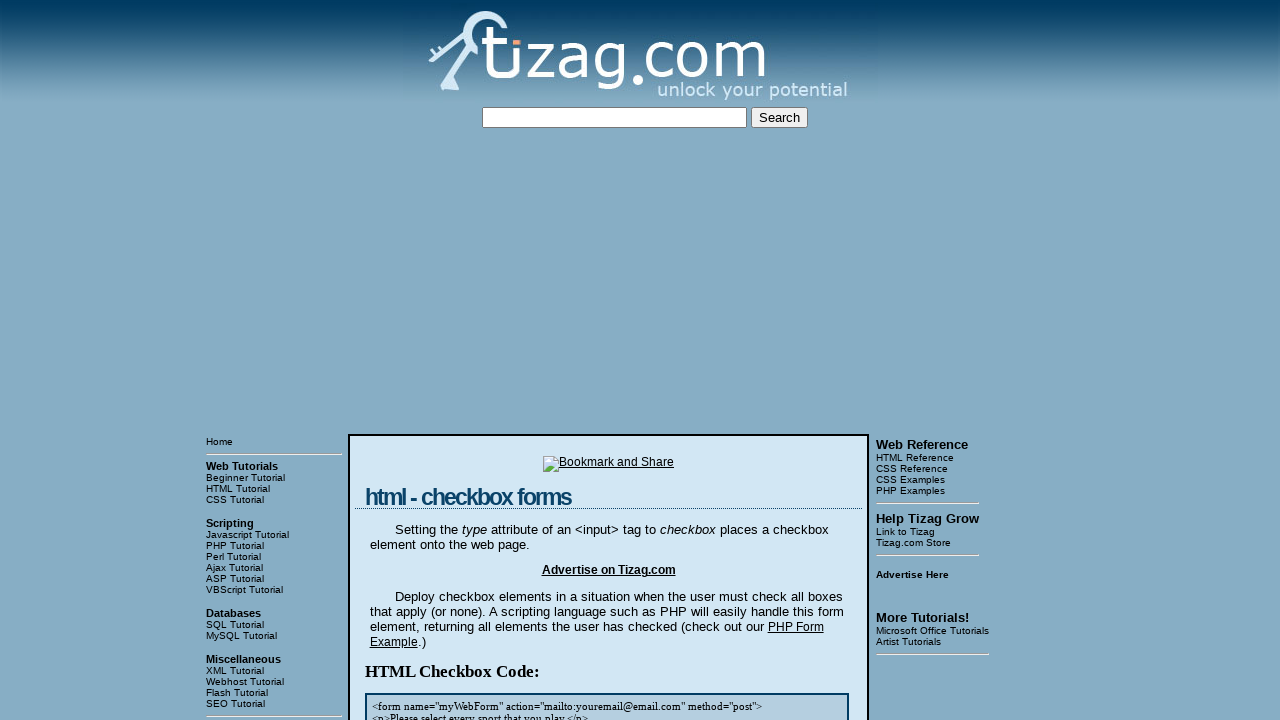

Clicked sports checkbox 1 using XPath selector at (422, 360) on //div[4]/input[1]
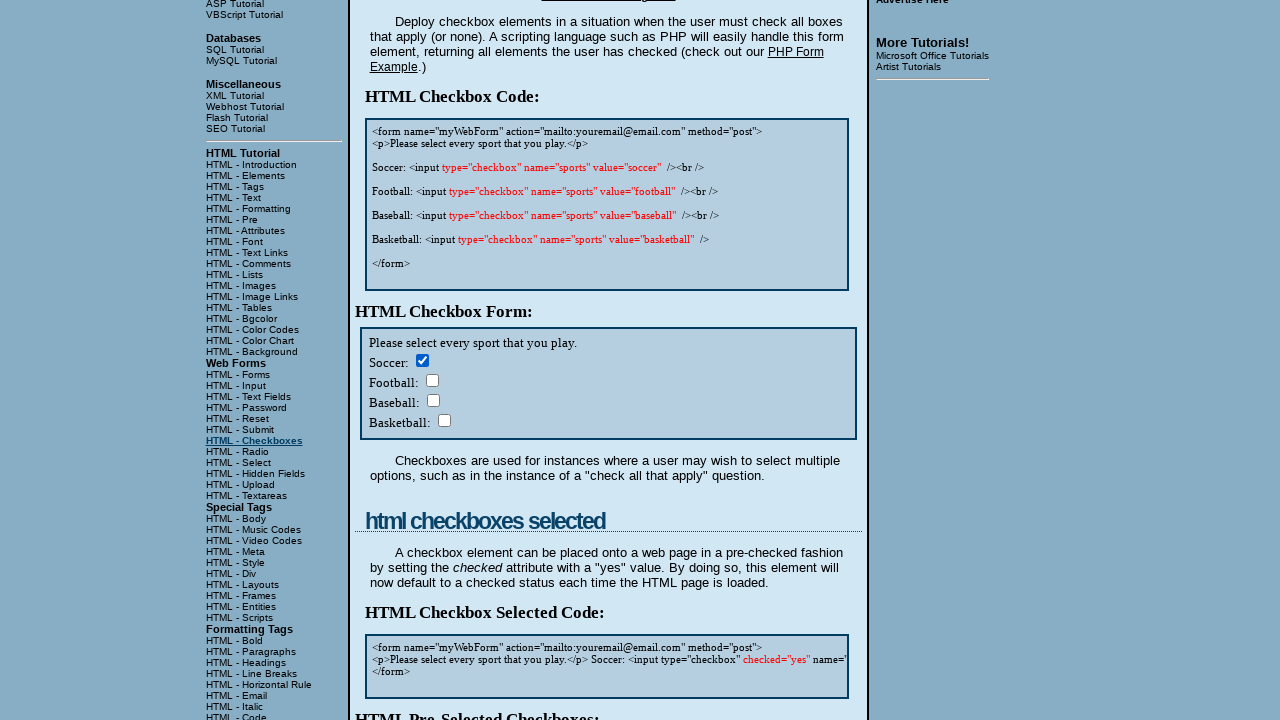

Clicked sports checkbox 2 using XPath selector at (432, 380) on //div[4]/input[2]
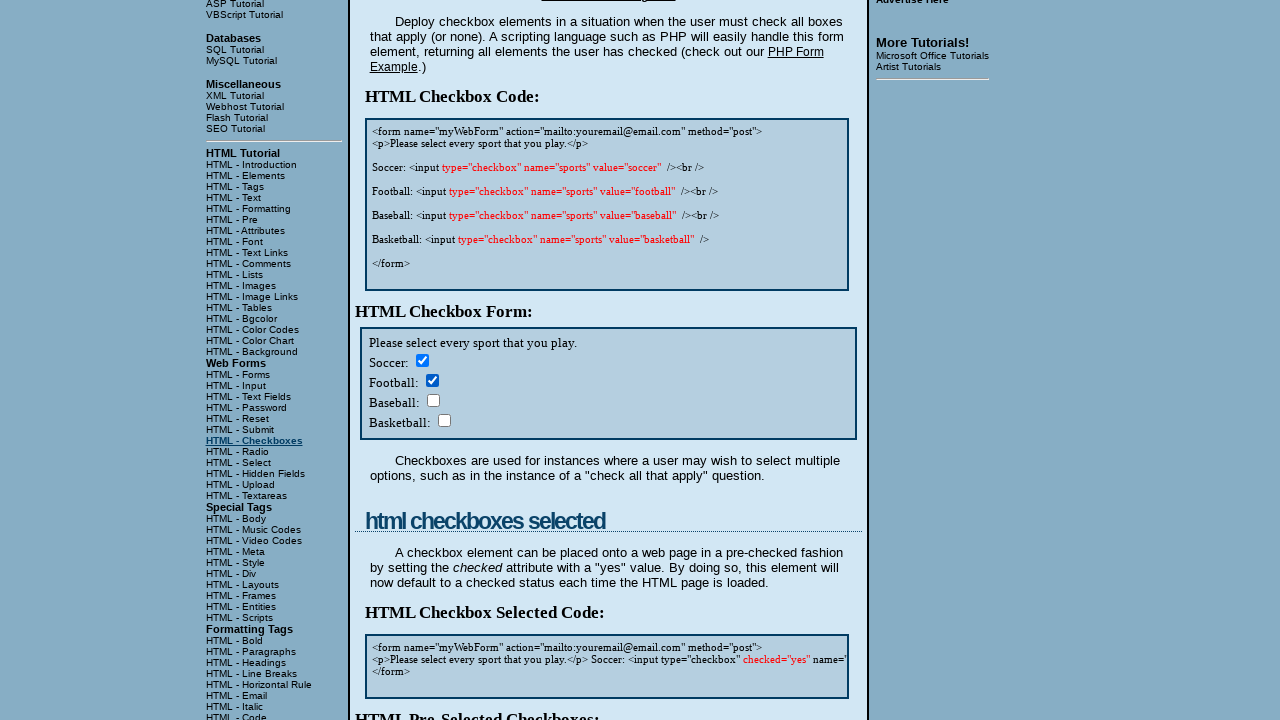

Clicked sports checkbox 3 using XPath selector at (433, 400) on //div[4]/input[3]
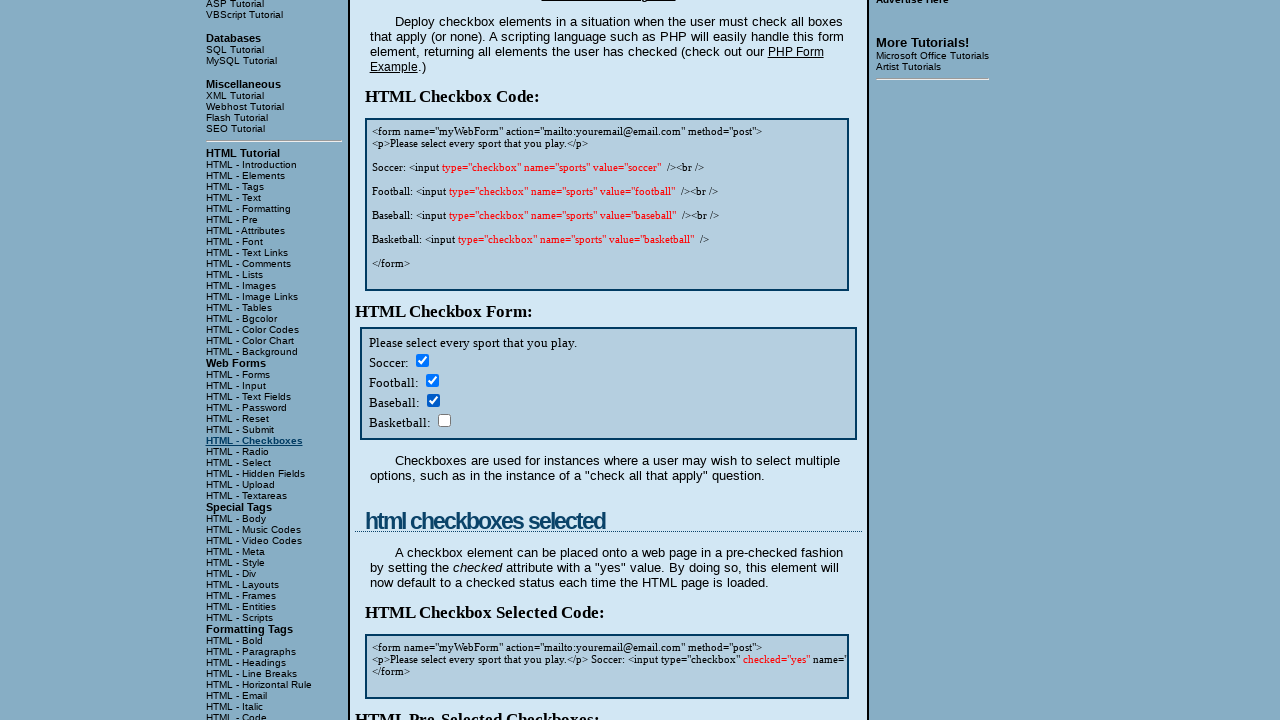

Clicked sports checkbox 4 using XPath selector at (444, 420) on //div[4]/input[4]
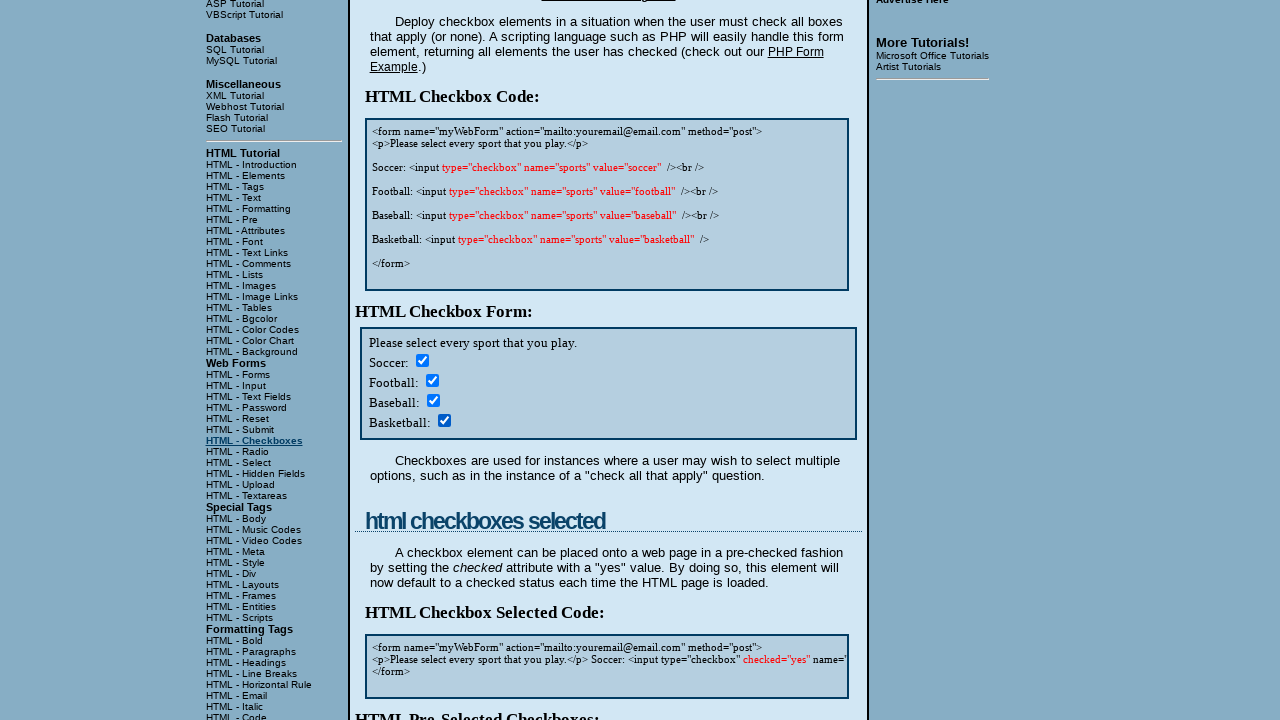

Located all sports checkboxes by name attribute
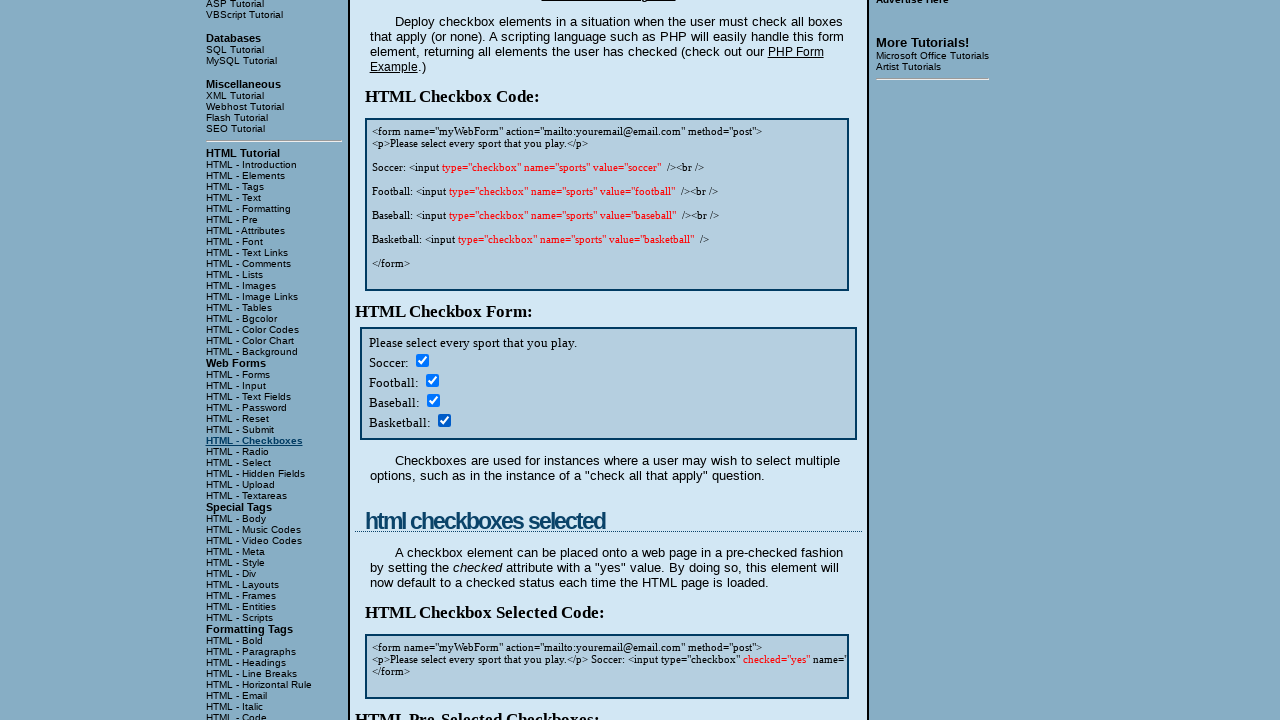

Clicked sports checkbox using locator approach at (422, 360) on input[name="sports"] >> nth=0
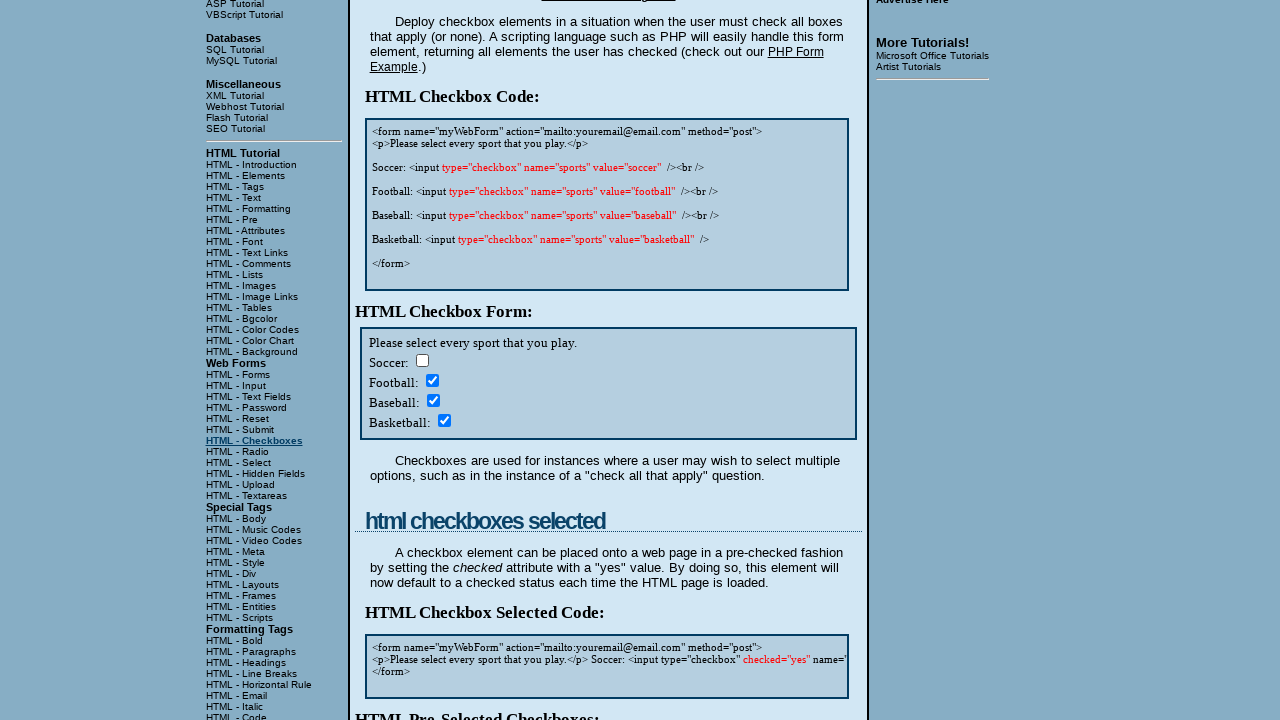

Clicked sports checkbox using locator approach at (432, 380) on input[name="sports"] >> nth=1
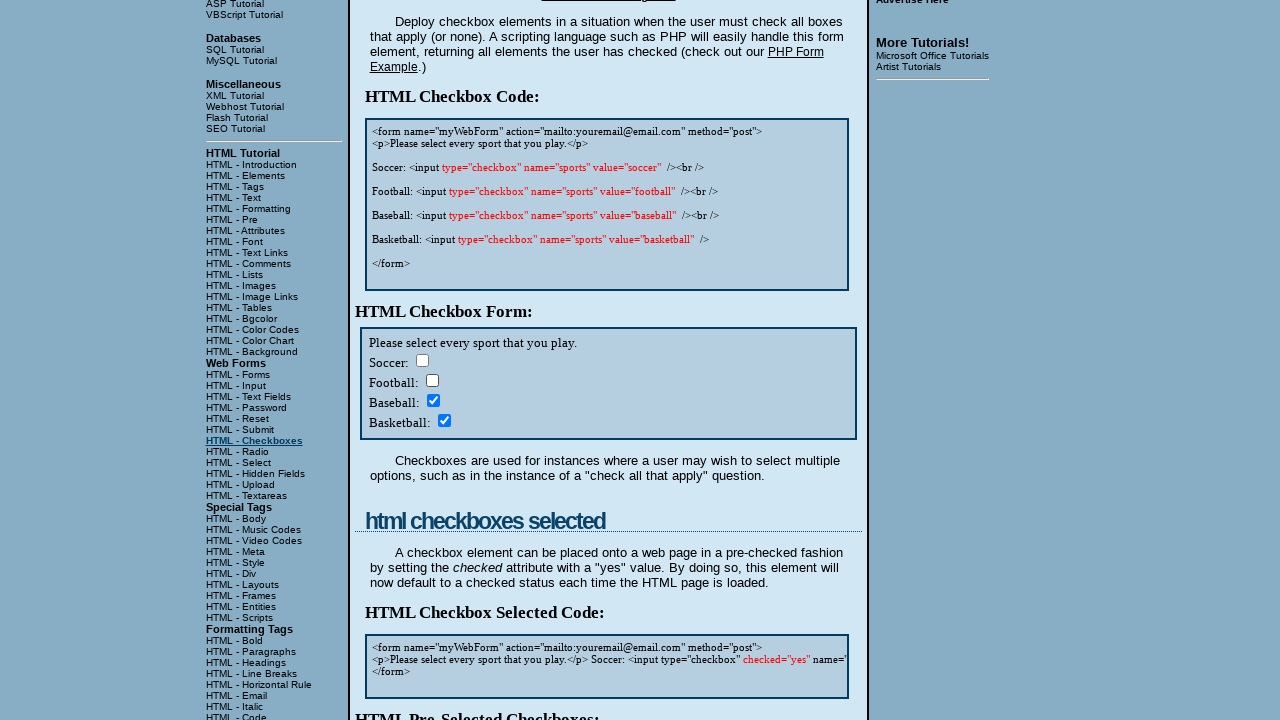

Clicked sports checkbox using locator approach at (433, 400) on input[name="sports"] >> nth=2
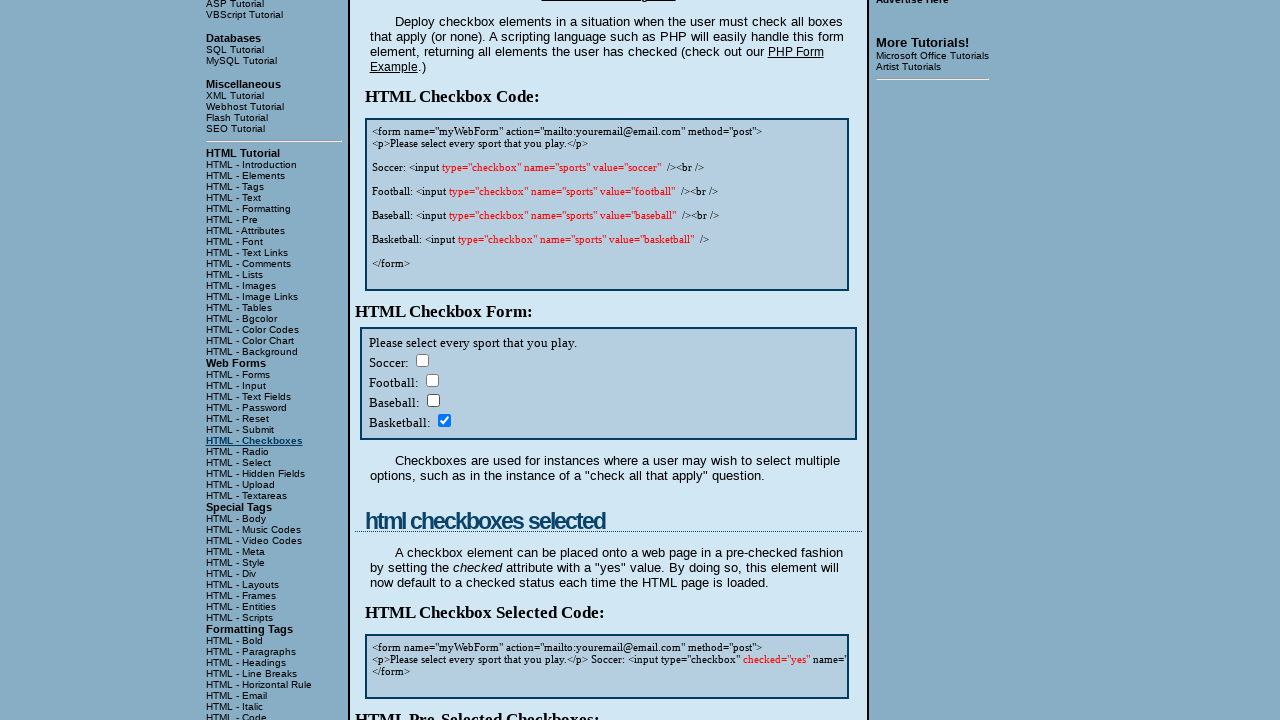

Clicked sports checkbox using locator approach at (444, 420) on input[name="sports"] >> nth=3
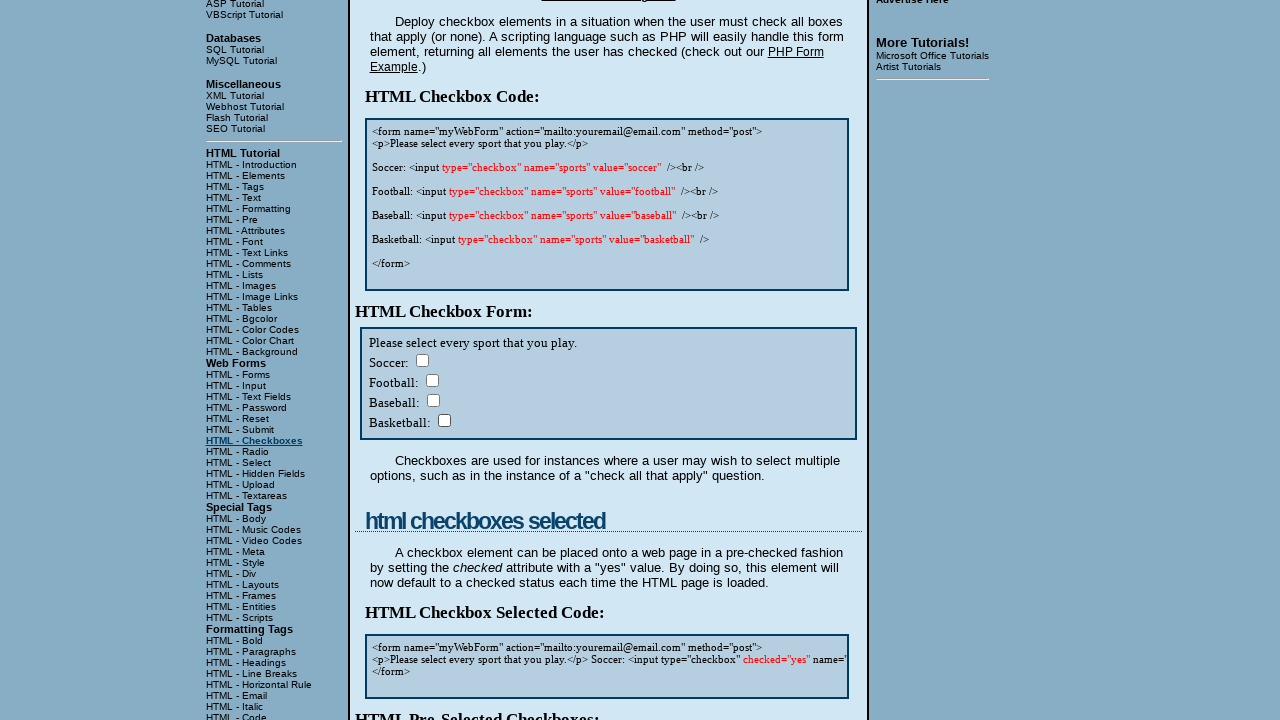

Clicked sports checkbox using locator approach at (422, 360) on input[name="sports"] >> nth=4
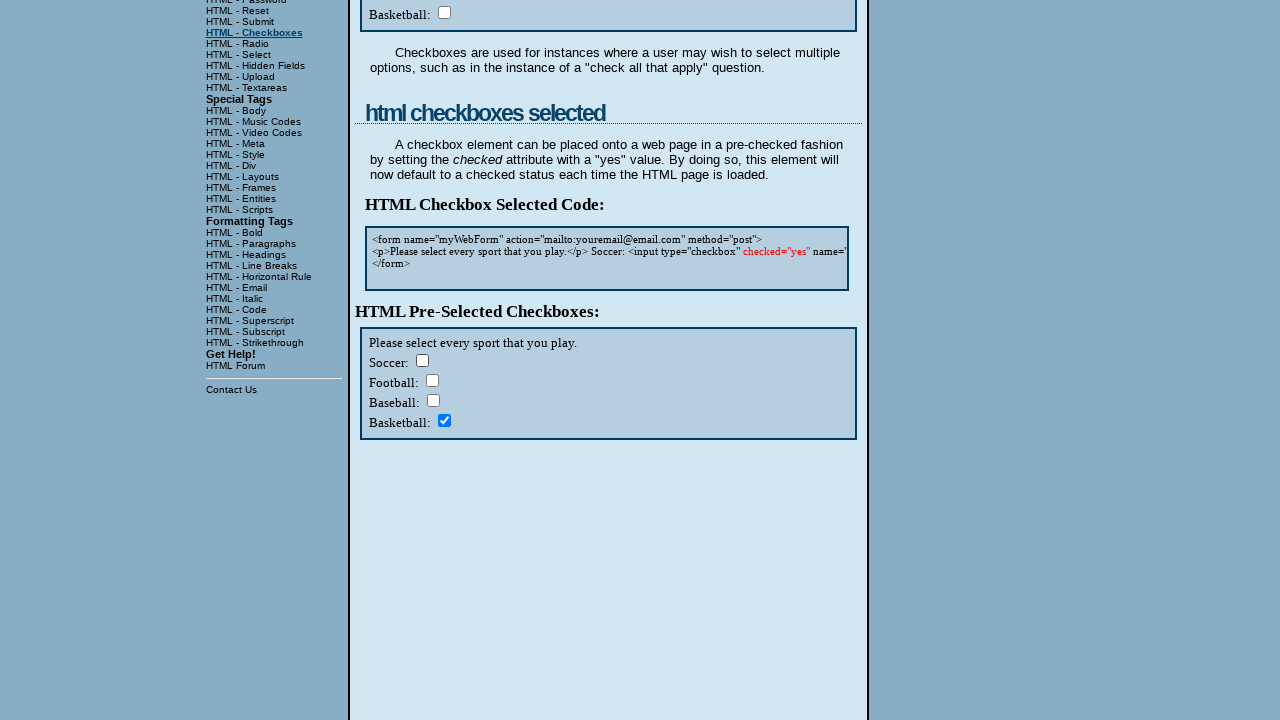

Clicked sports checkbox using locator approach at (432, 380) on input[name="sports"] >> nth=5
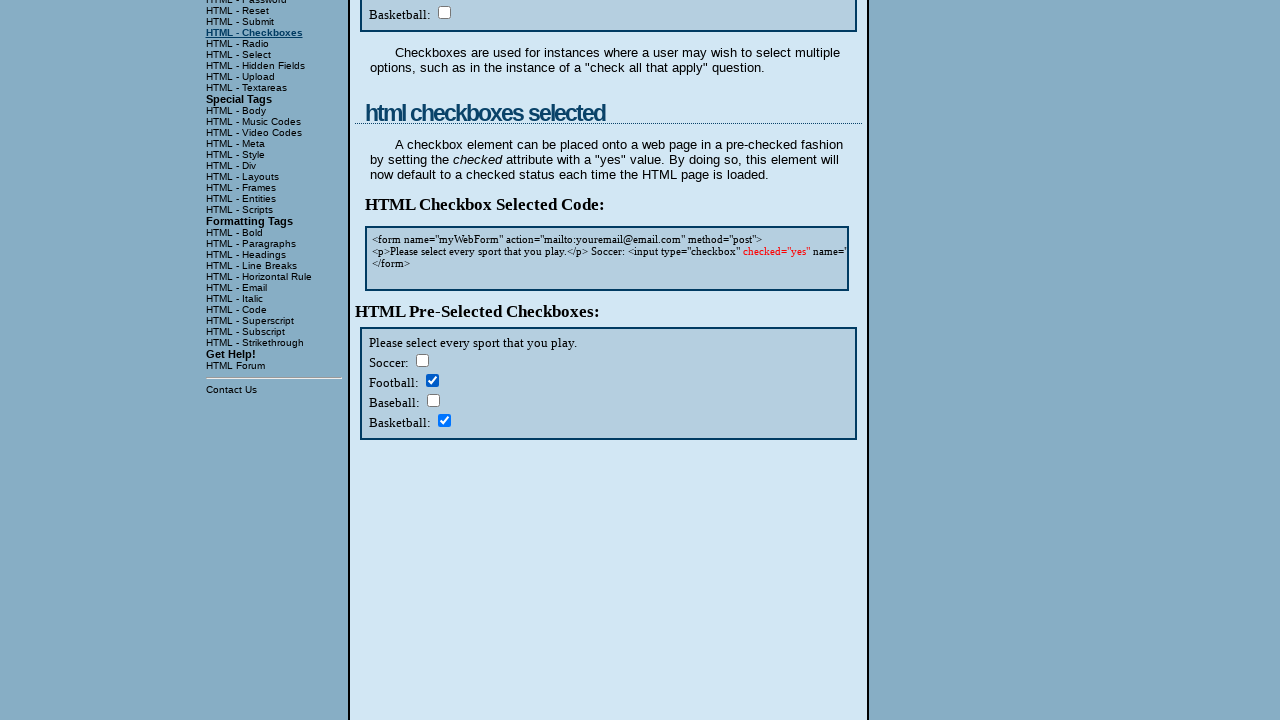

Clicked sports checkbox using locator approach at (433, 400) on input[name="sports"] >> nth=6
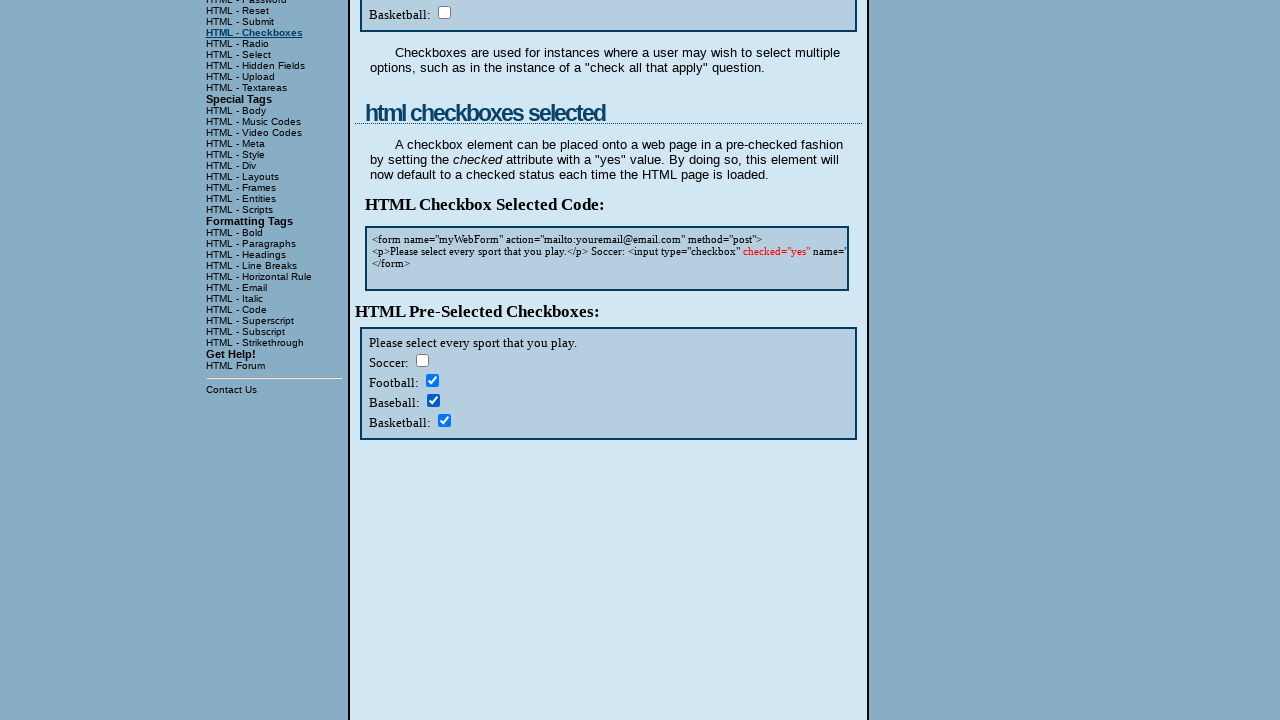

Clicked sports checkbox using locator approach at (444, 420) on input[name="sports"] >> nth=7
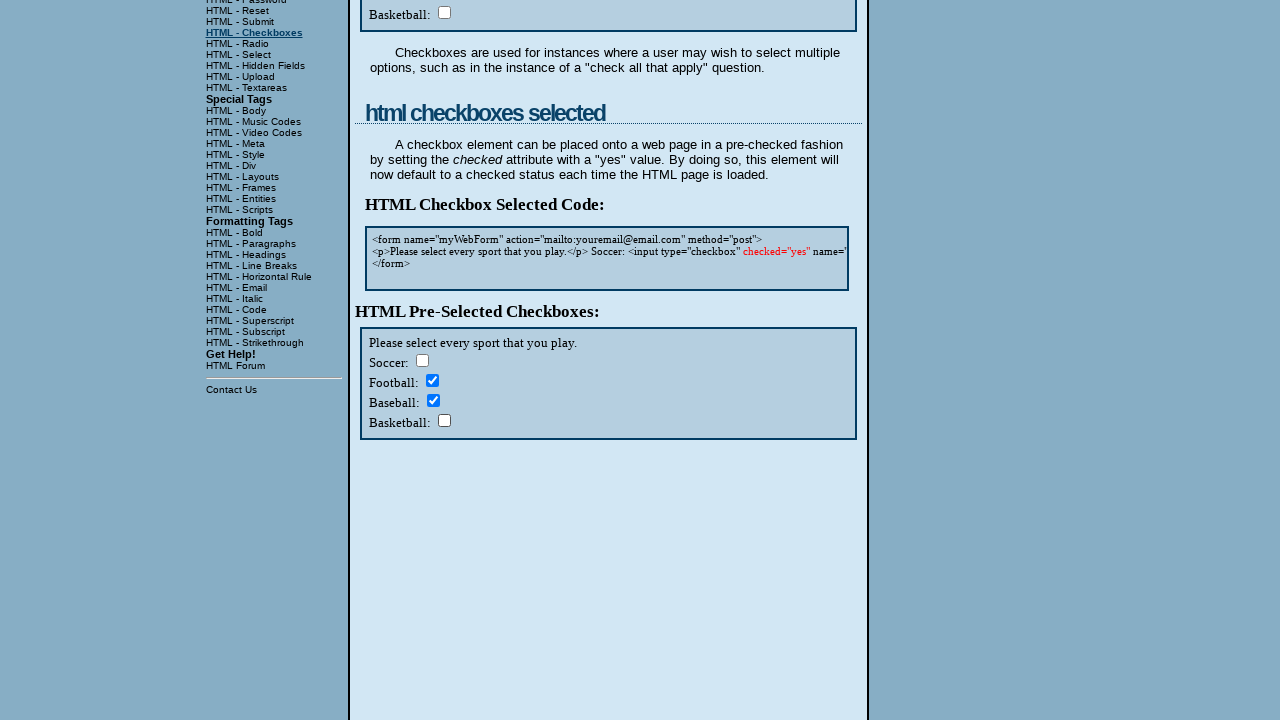

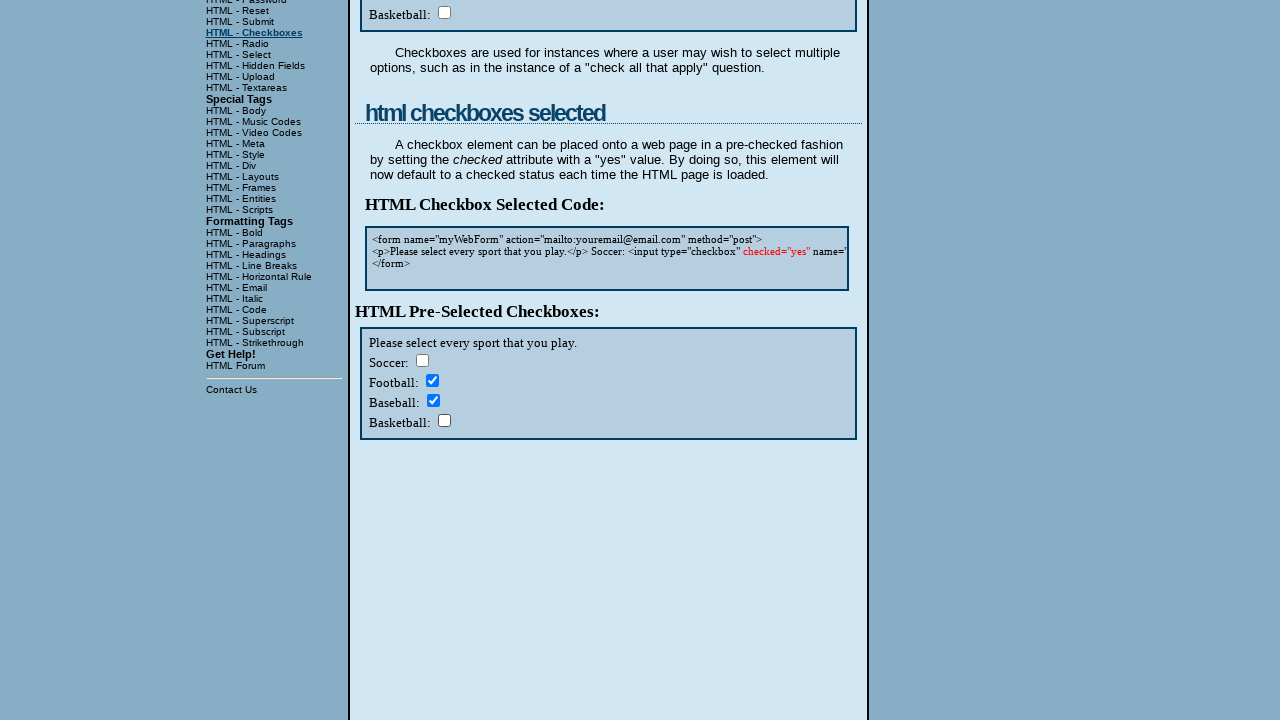